Tests checking various checkboxes, radio buttons, and switch elements on a form

Starting URL: https://zimaev.github.io/checks-radios/

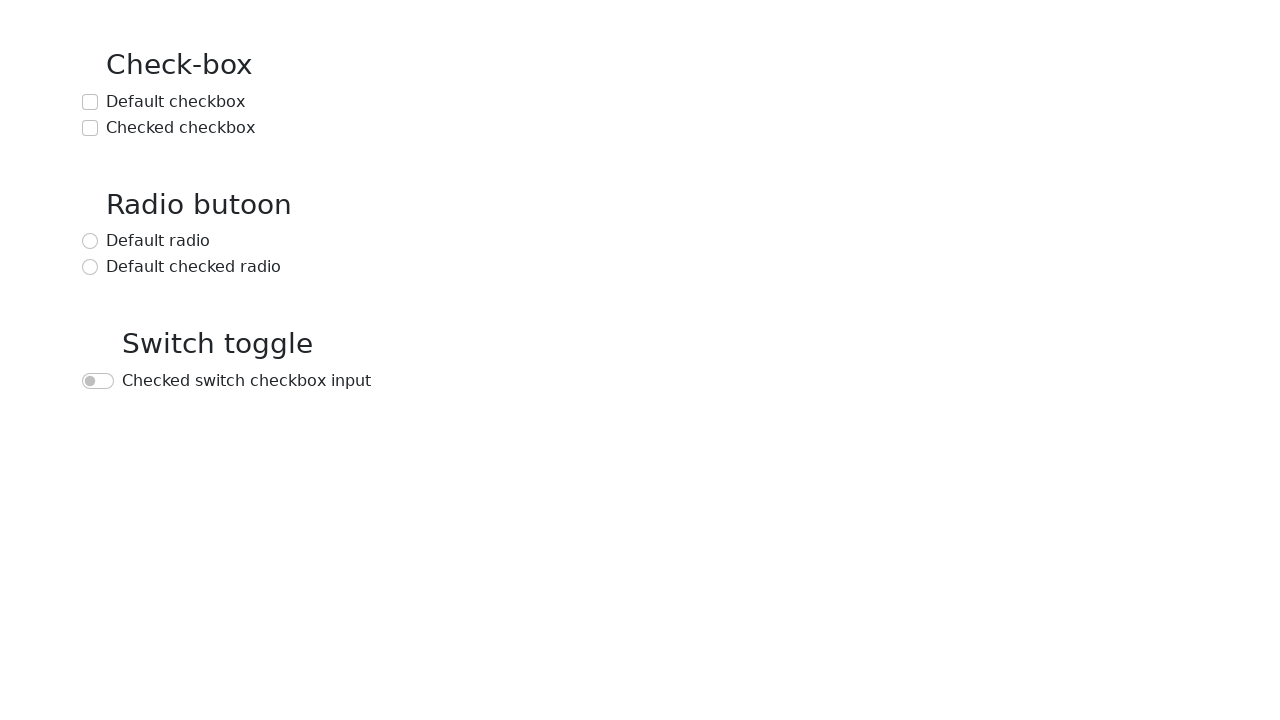

Checked the default checkbox at (176, 102) on text=Default checkbox
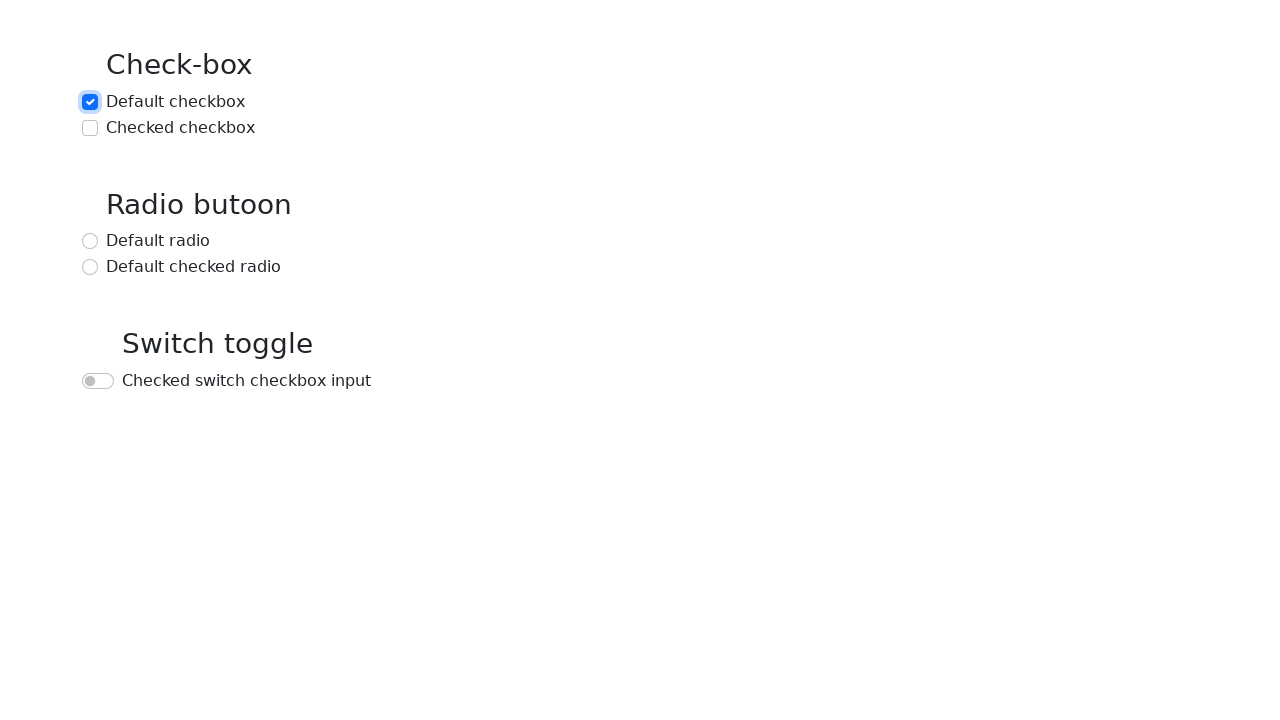

Checked the checked checkbox at (180, 128) on text=Checked checkbox
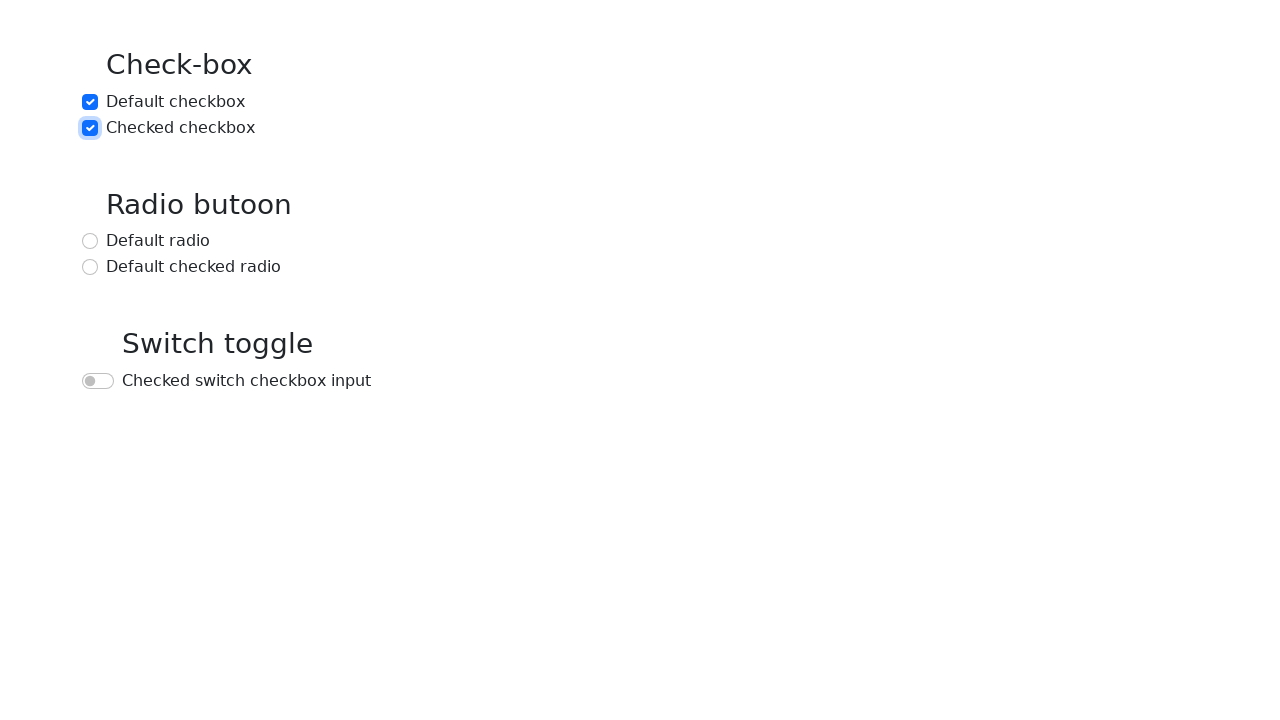

Checked the default radio button at (158, 241) on text=Default radio
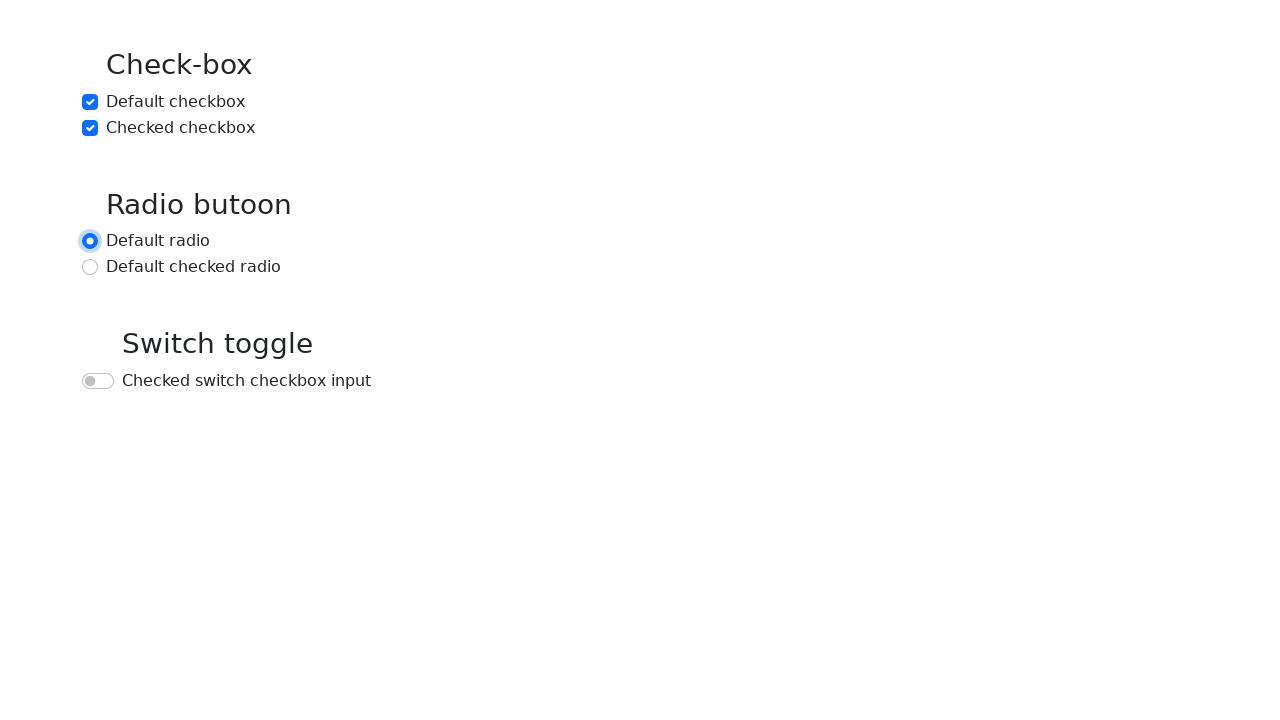

Checked the default checked radio button at (194, 267) on text=Default checked radio
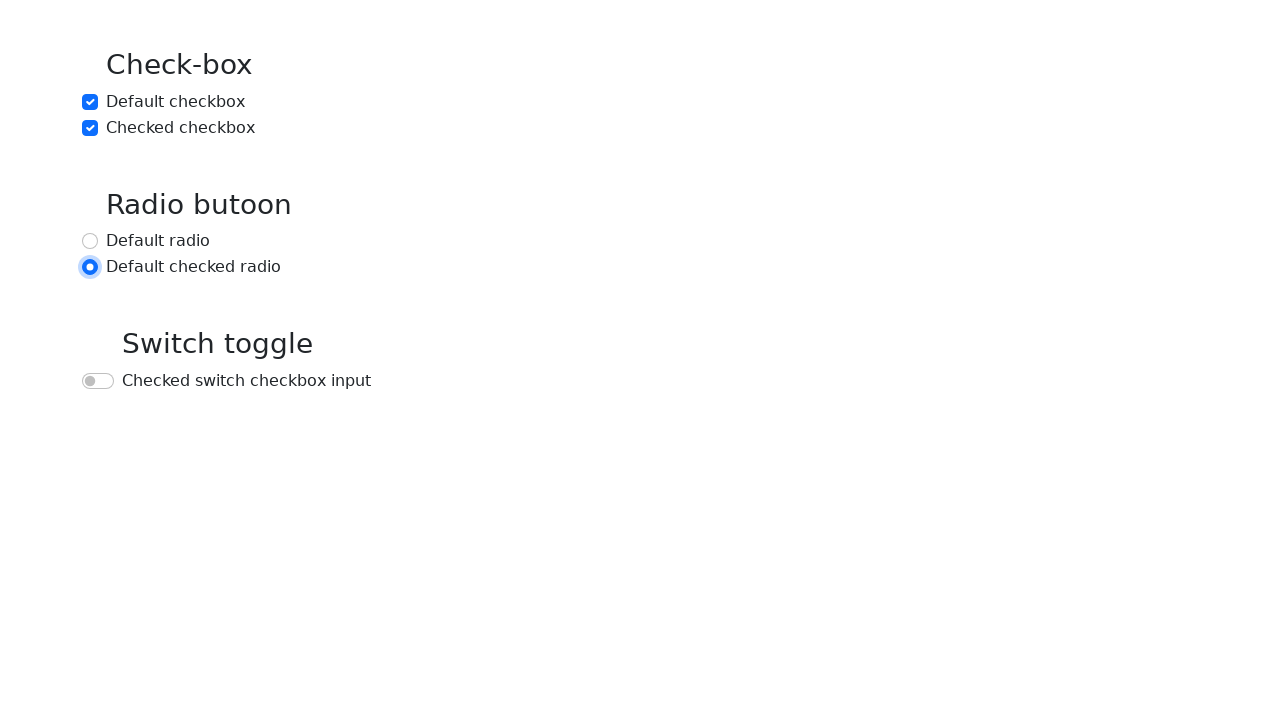

Checked the switch element at (246, 381) on text=Checked switch checkbox input
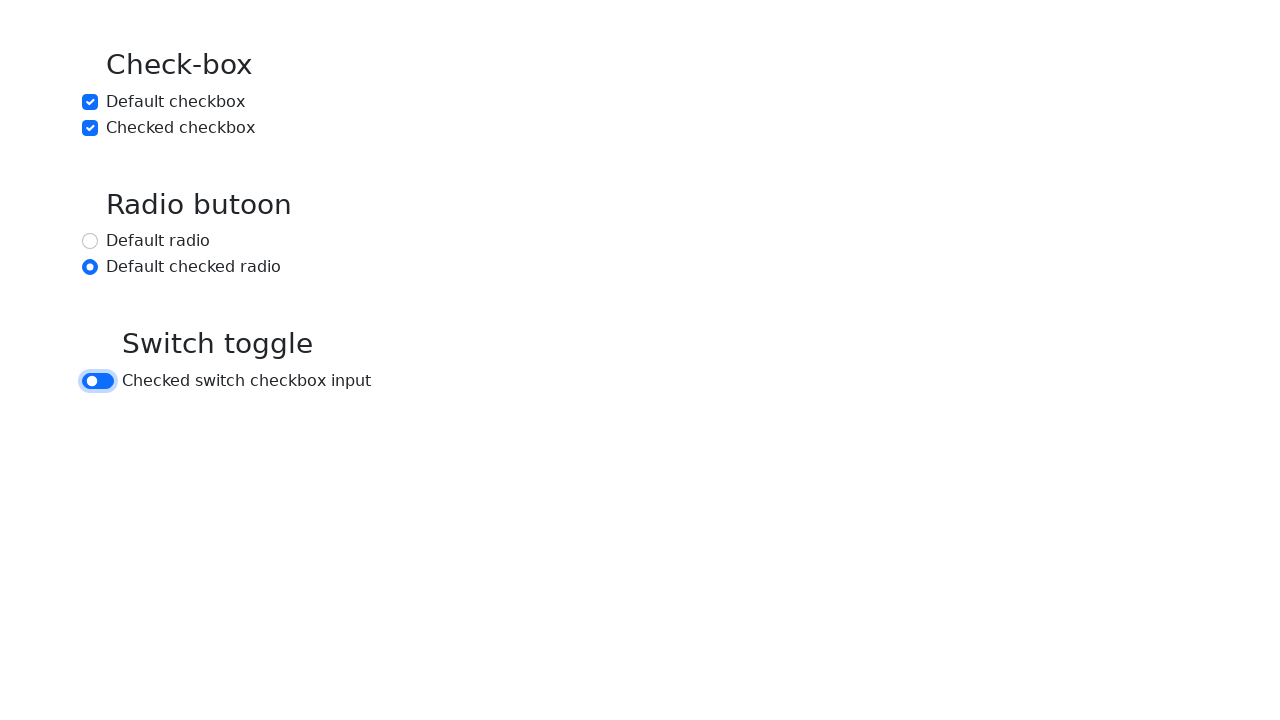

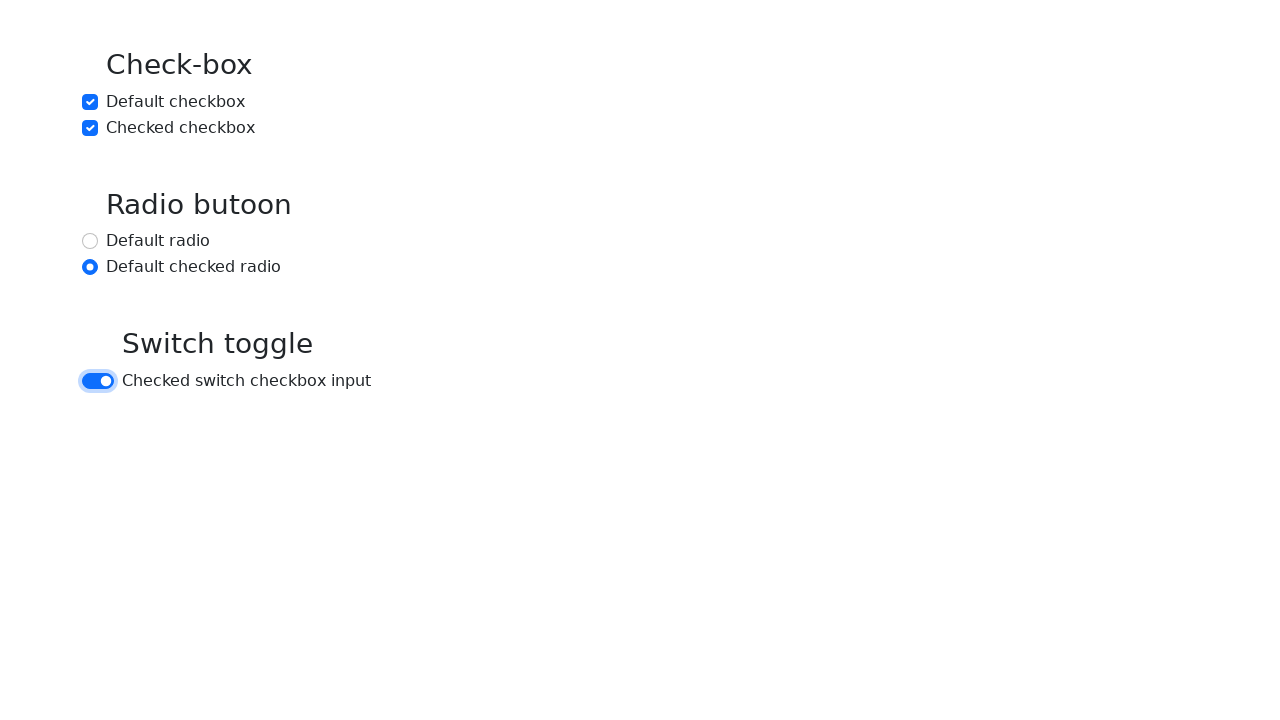